Fills out a registration form with personal information including name, address, email, phone, gender selection, and password fields

Starting URL: http://demo.automationtesting.in/Register.html

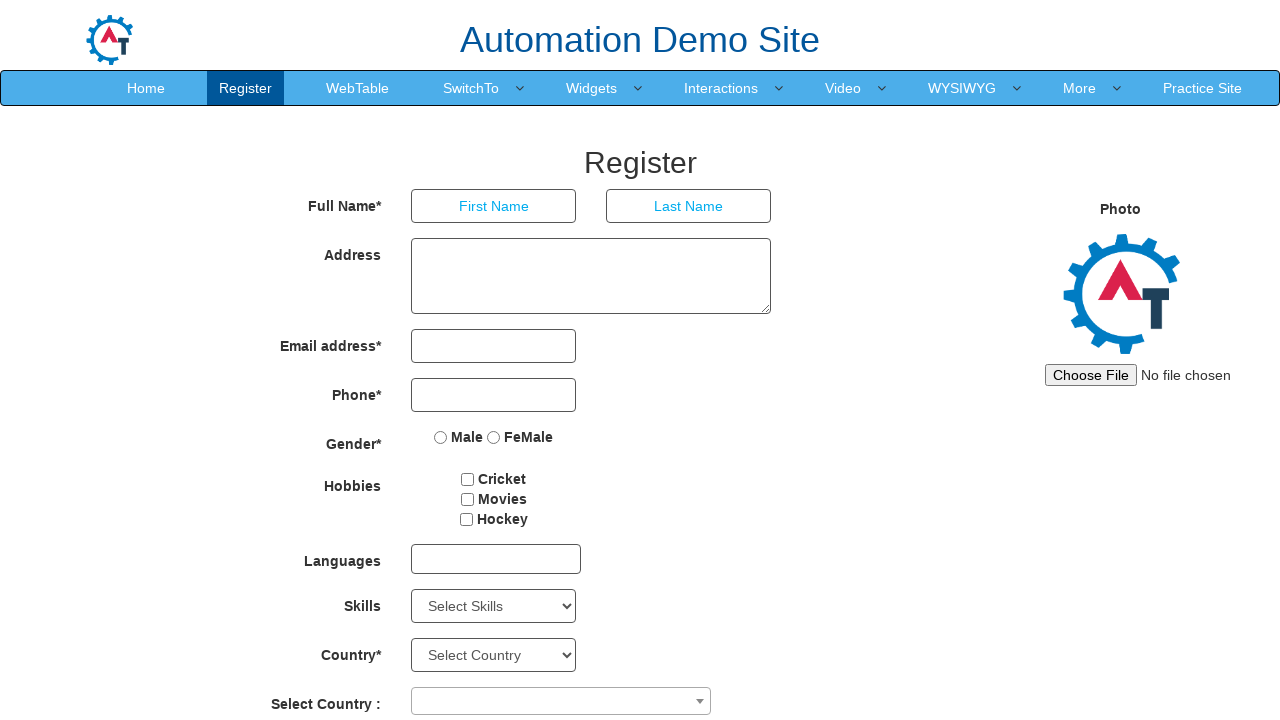

Filled first name field with 'Ajith' on //input[@placeholder='First Name']
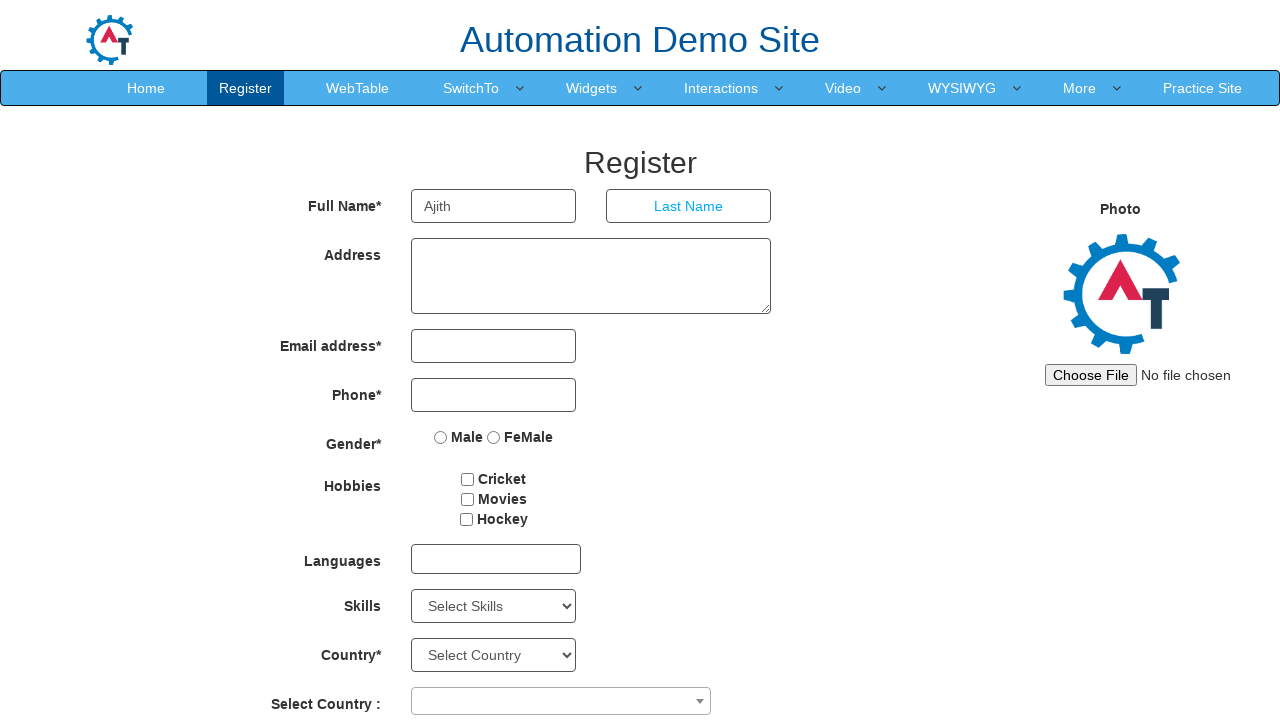

Filled last name field with 'Kumar' on //input[@placeholder='Last Name']
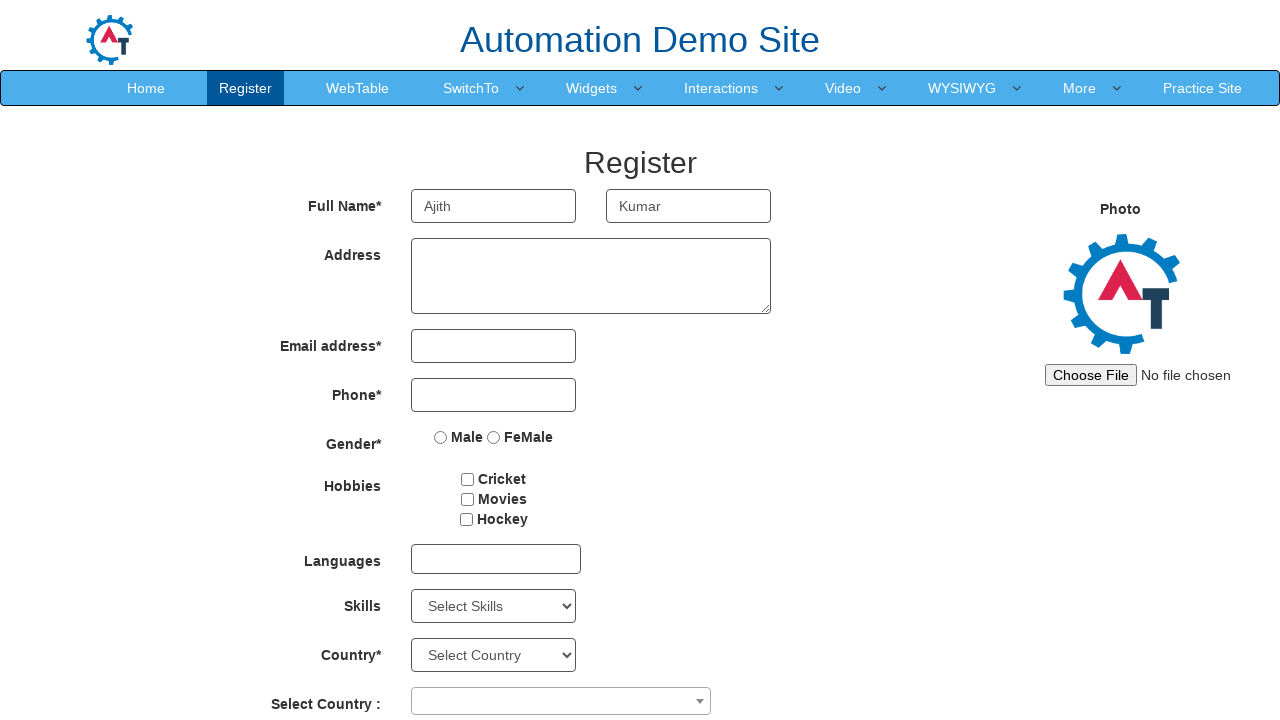

Filled address field with residential address on //textarea[@rows='3']
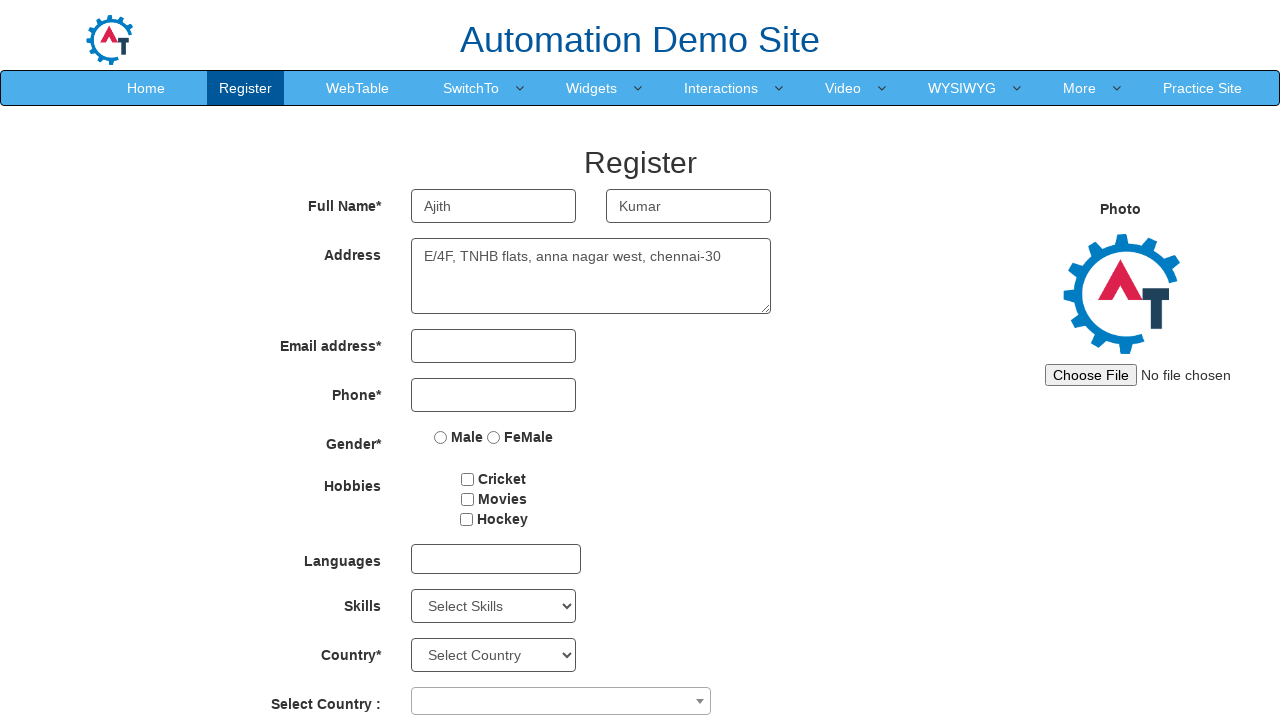

Filled email field with 'testuser123@example.com' on //input[@type='email']
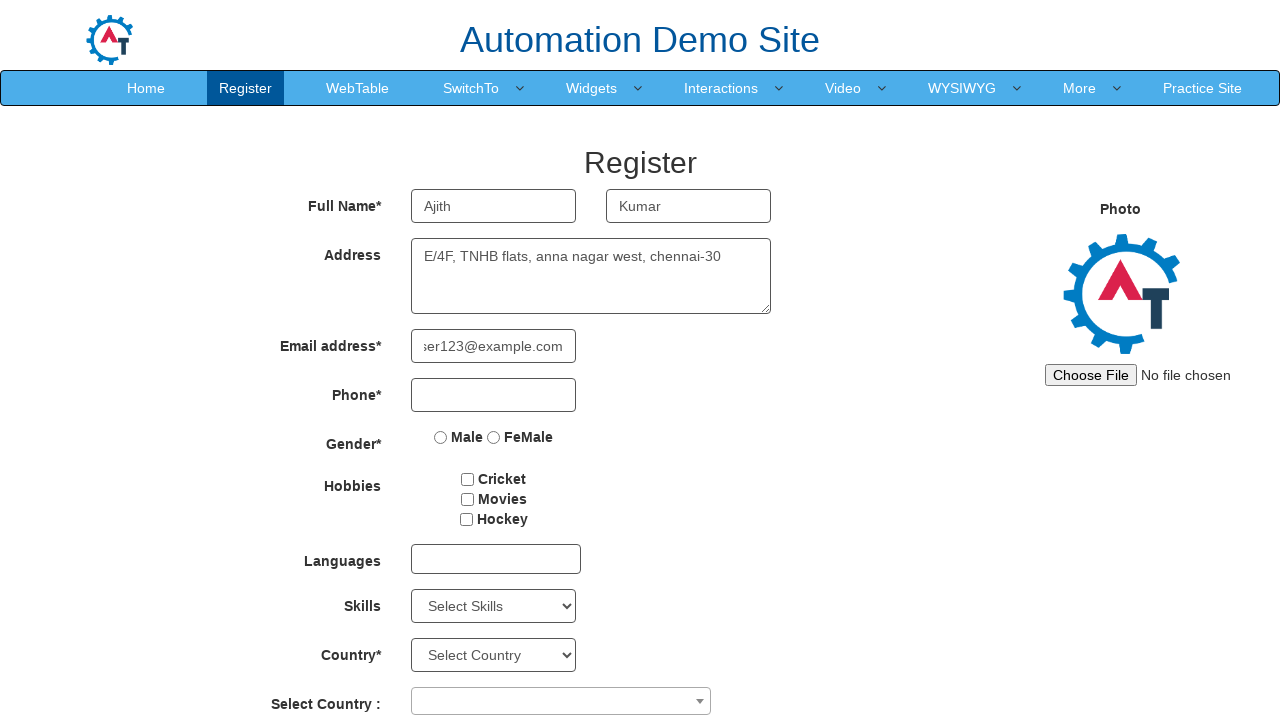

Filled phone number field with '9876543210' on //input[@type='tel']
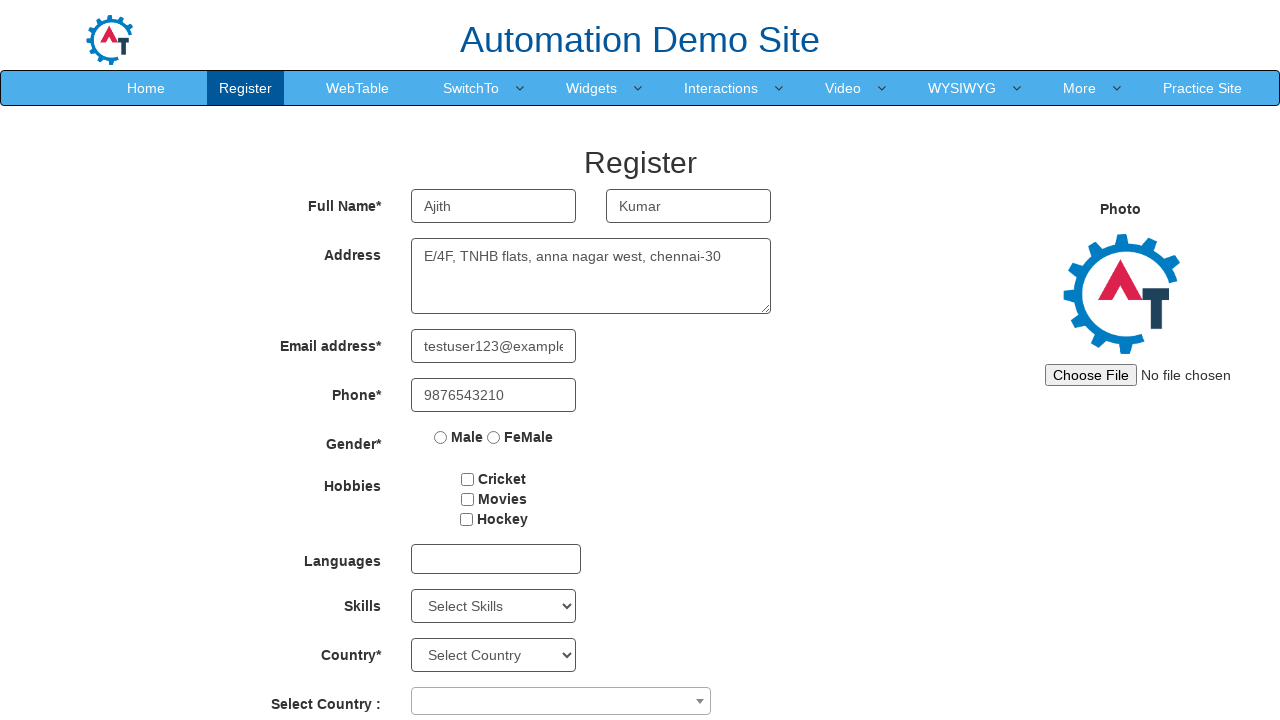

Selected 'Male' gender radio button at (441, 437) on xpath=//input[@value='Male']
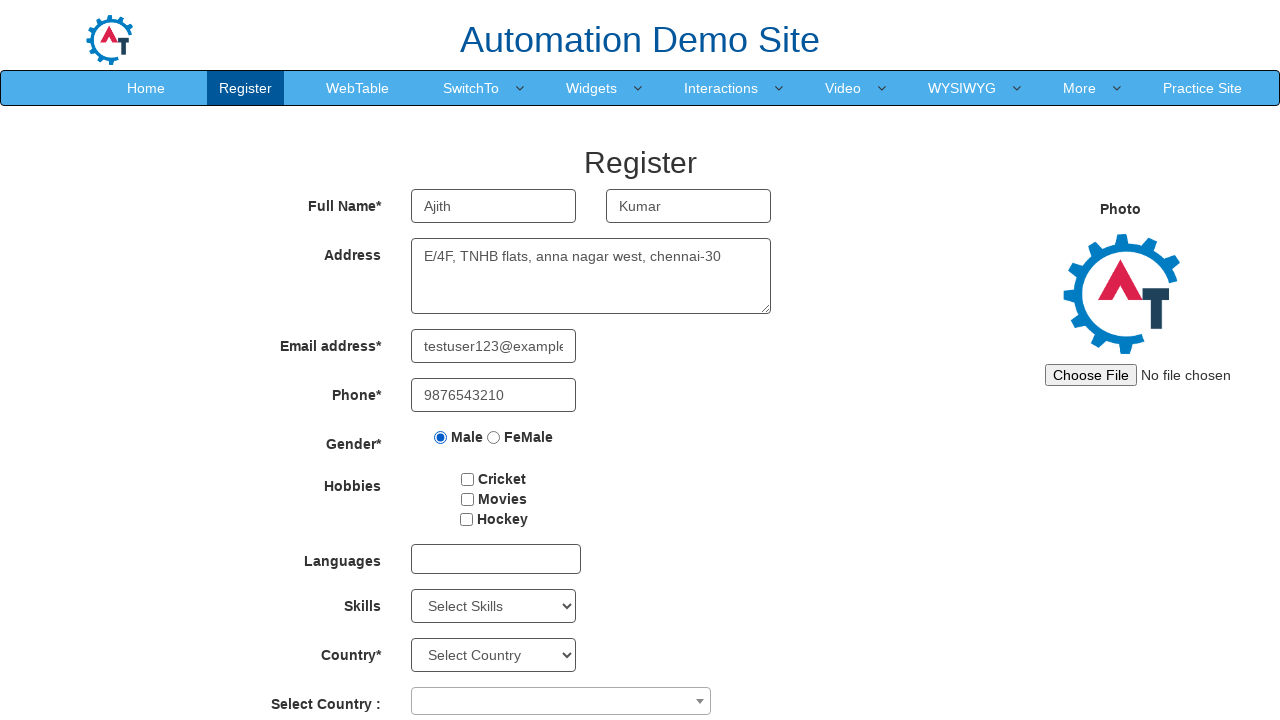

Clicked hobby checkbox at (467, 499) on #checkbox2
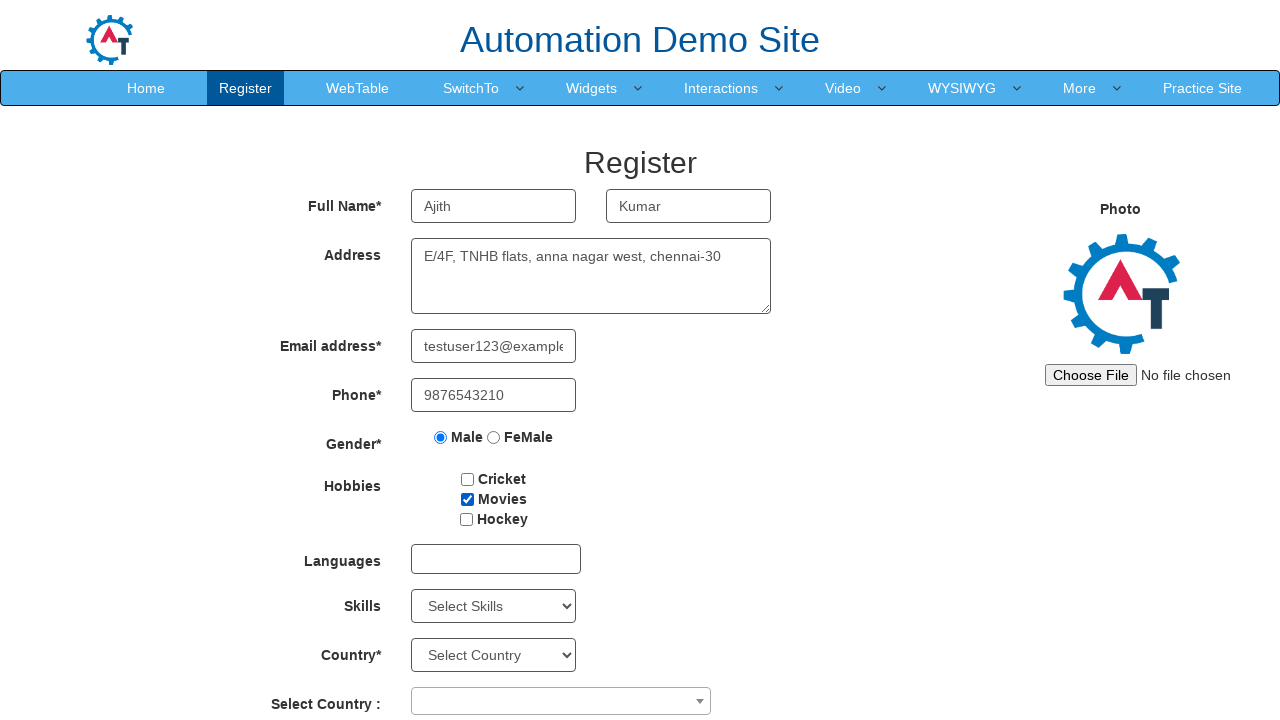

Filled first password field with 'Test@123' on #firstpassword
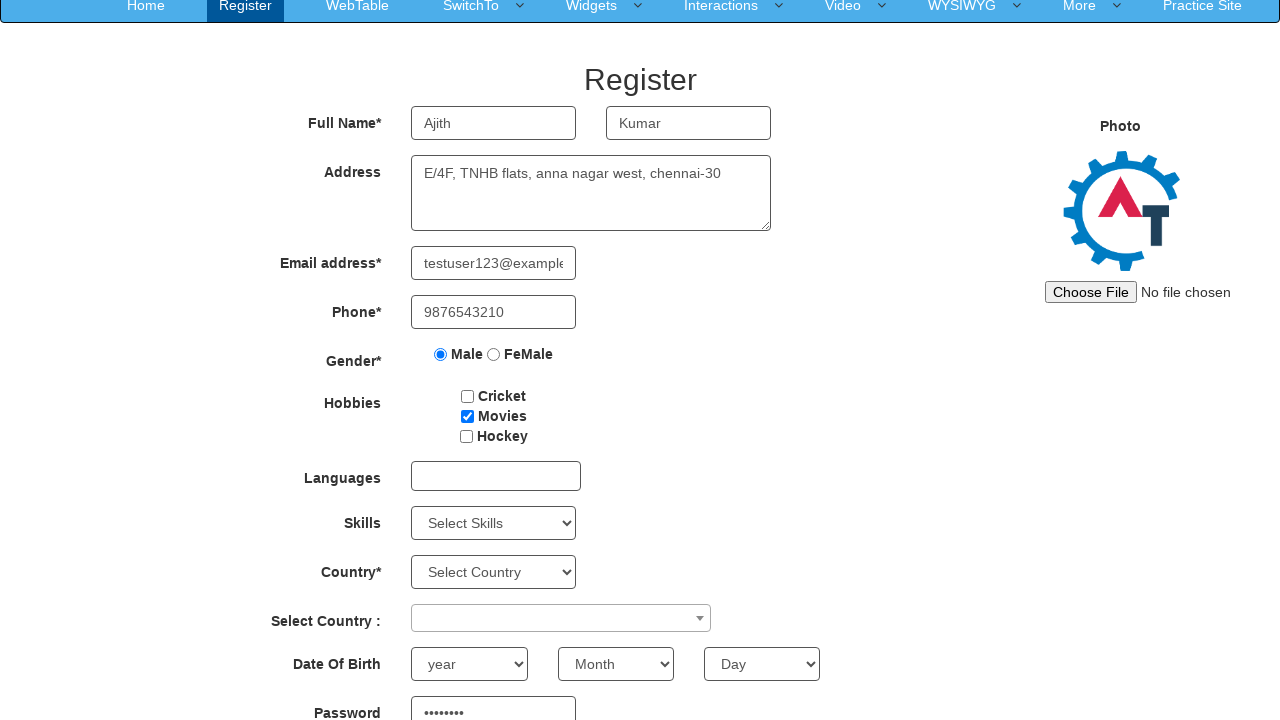

Filled confirm password field with 'Test@123' on #secondpassword
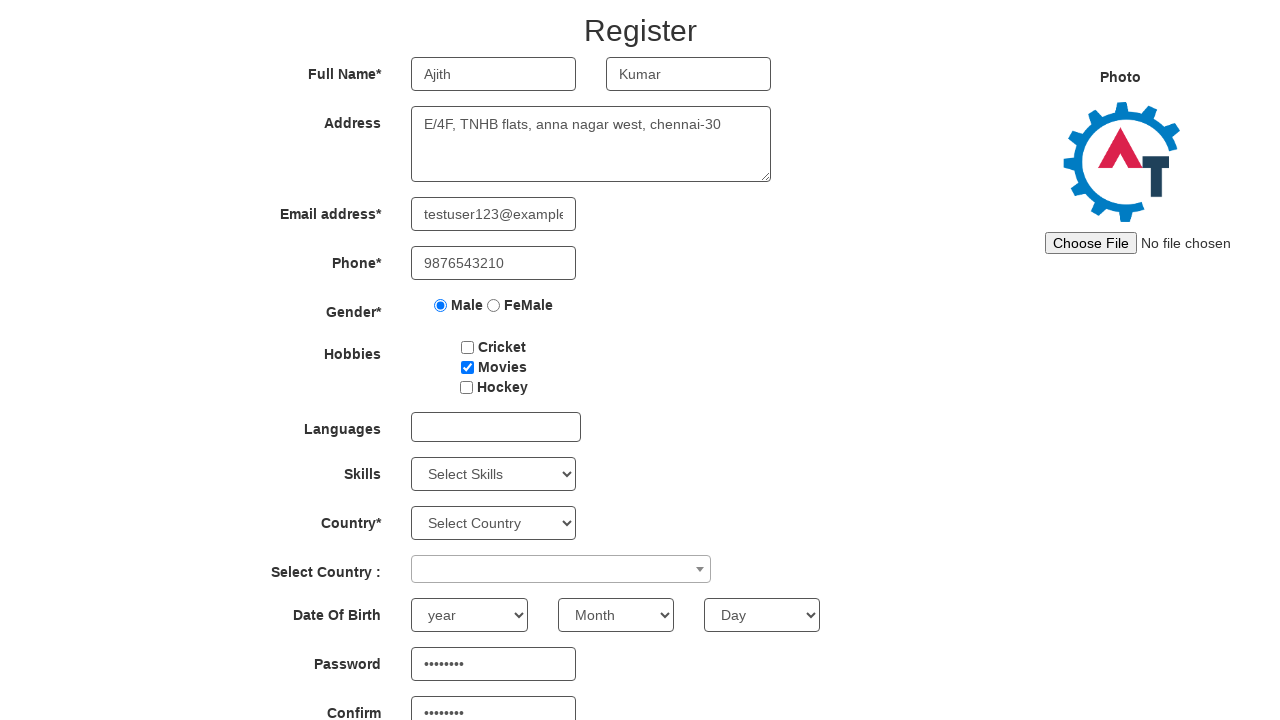

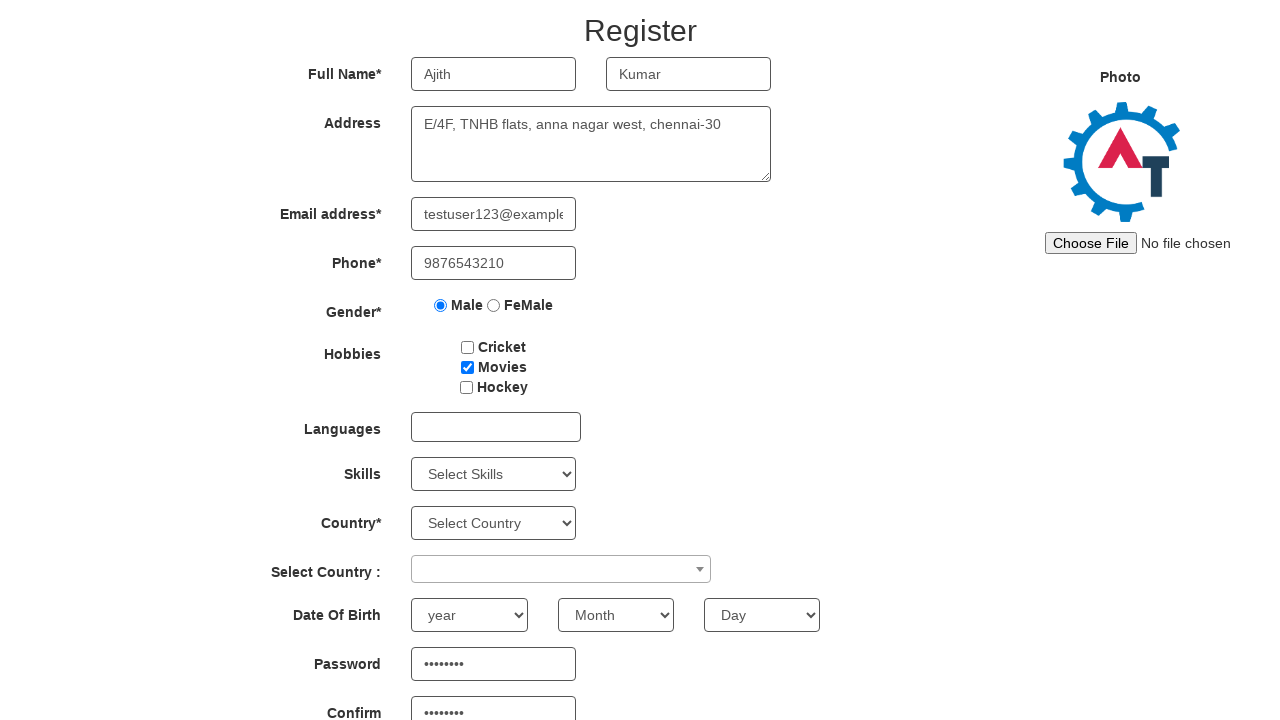